Tests the contact us form by filling in user details (name, email, subject, message), uploading a file, submitting the form, and verifying the success message is displayed.

Starting URL: https://automationexercise.com/contact_us

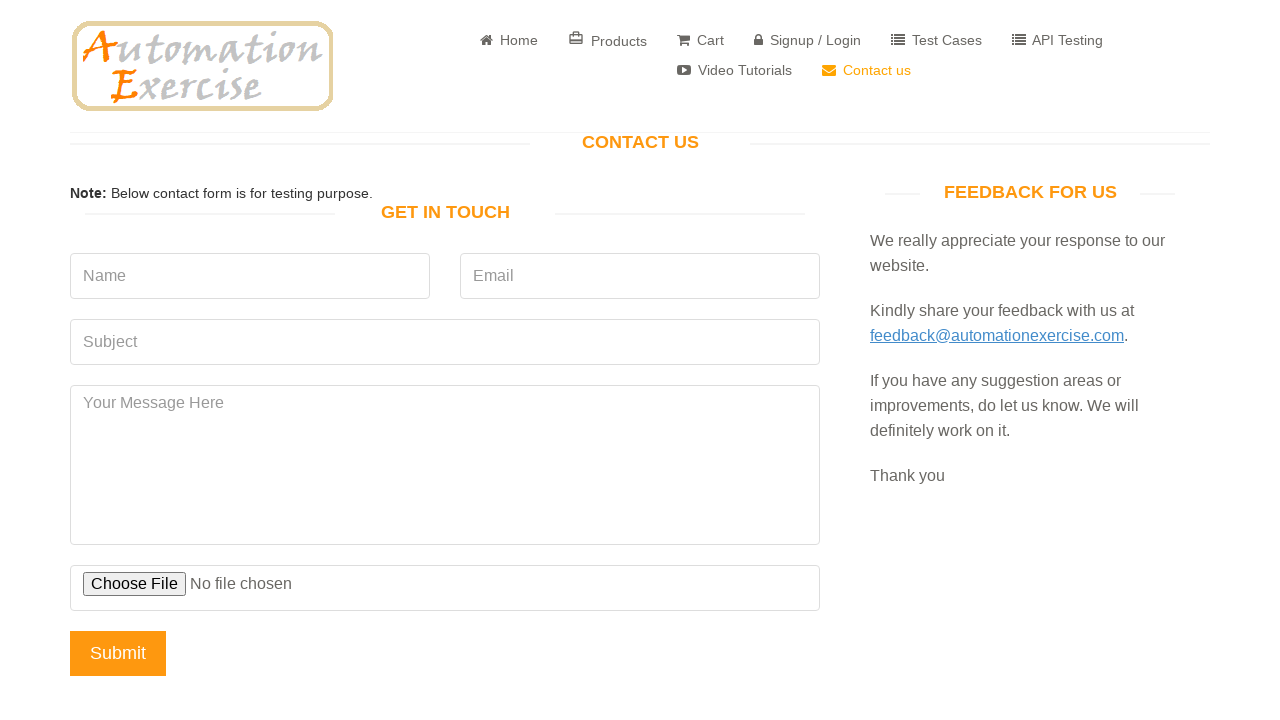

Filled name field with 'John Smith' on input[data-qa='name']
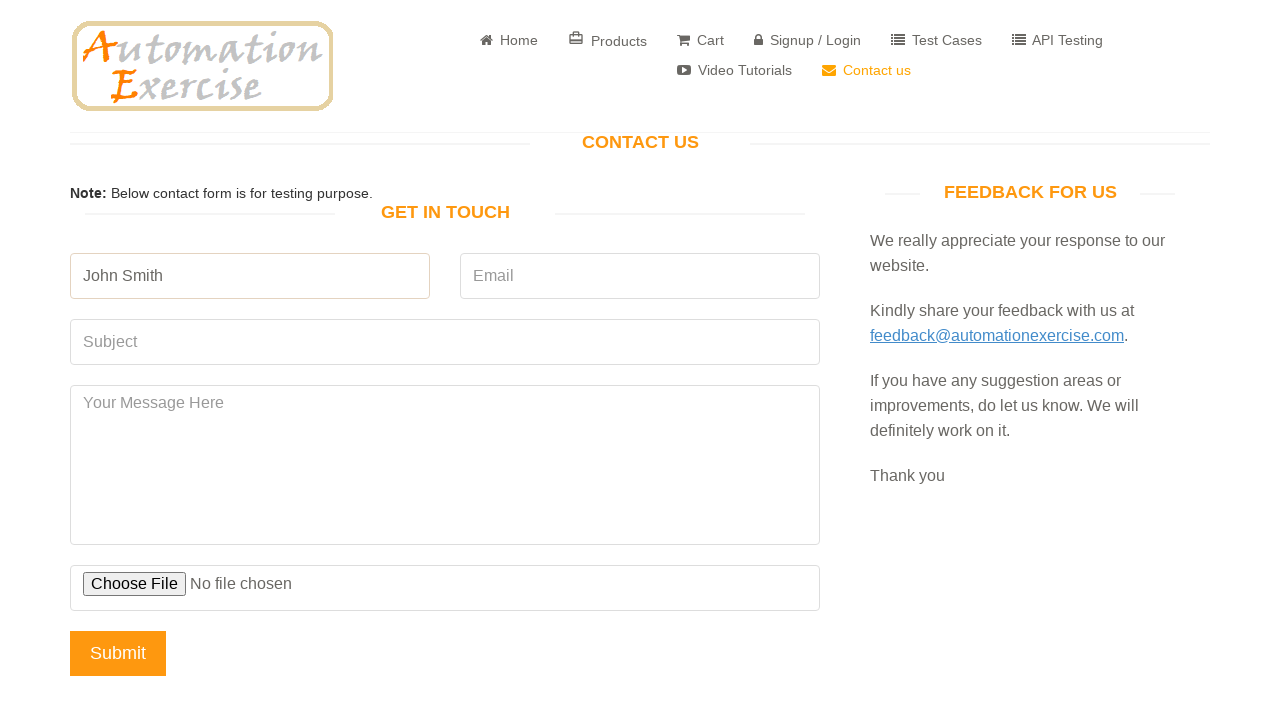

Filled email field with 'johnsmith@example.com' on input[data-qa='email']
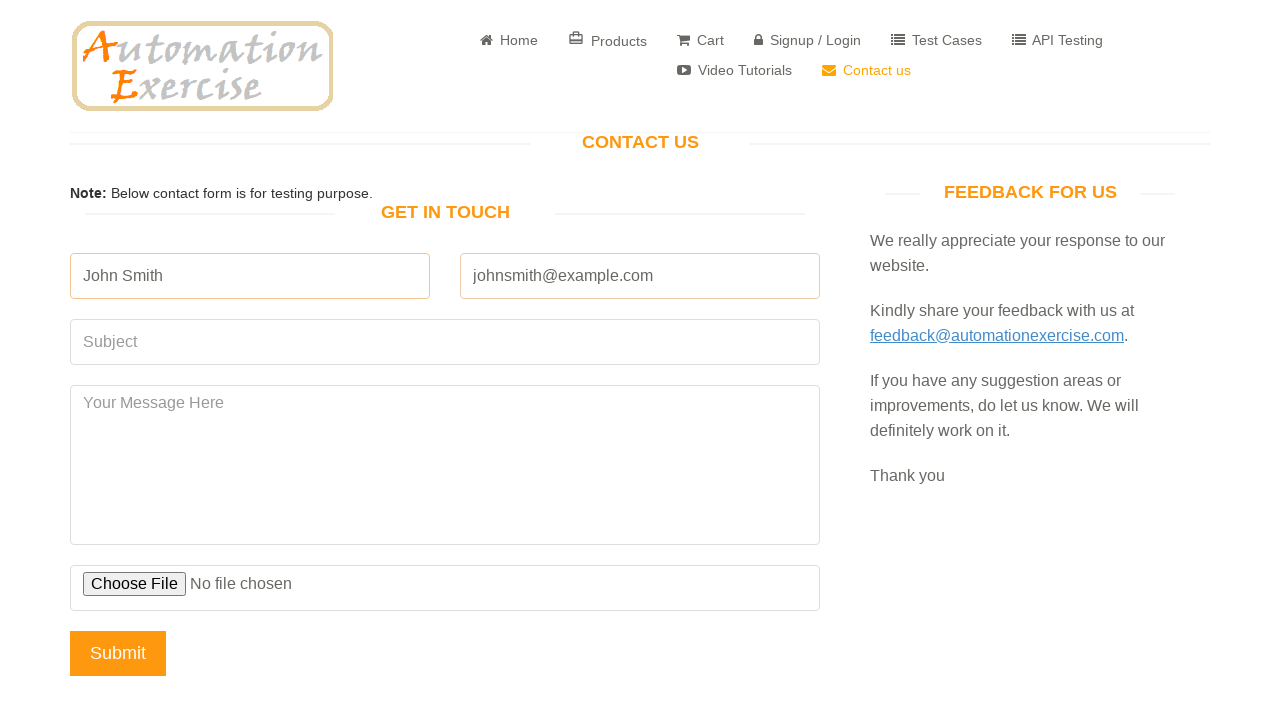

Filled subject field with 'Test Inquiry' on input[data-qa='subject']
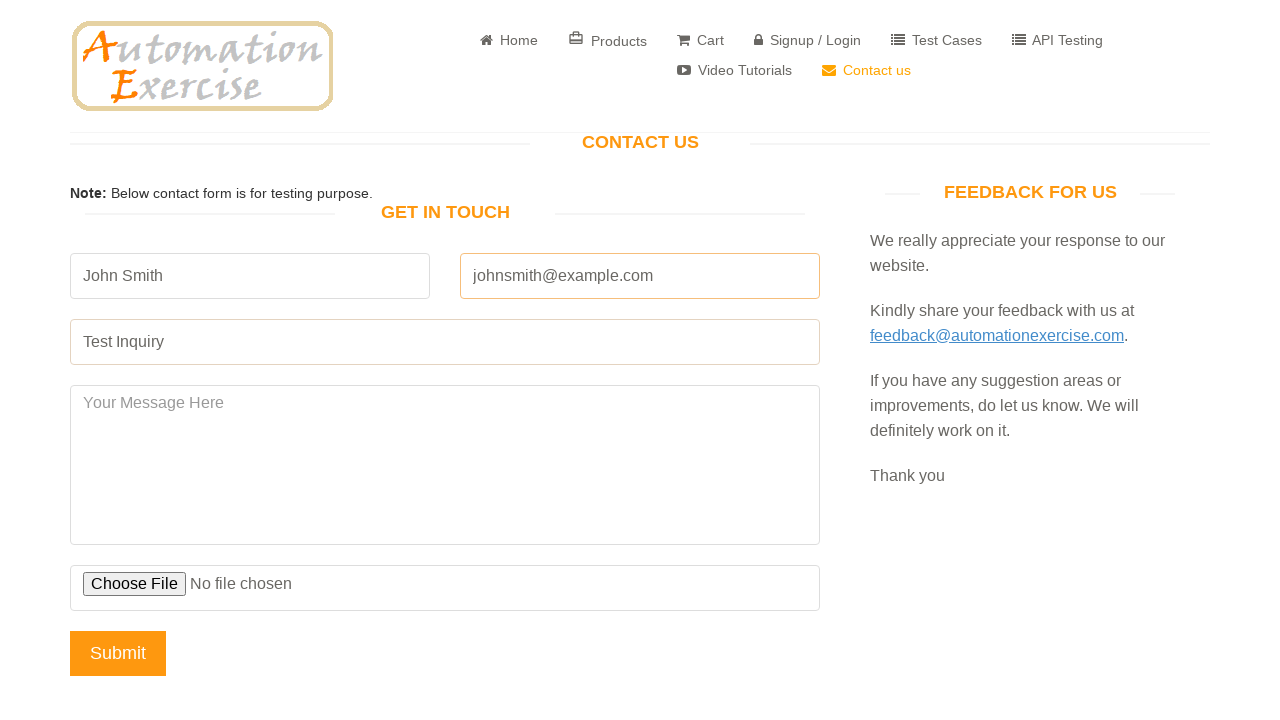

Filled message field with test message on textarea[data-qa='message']
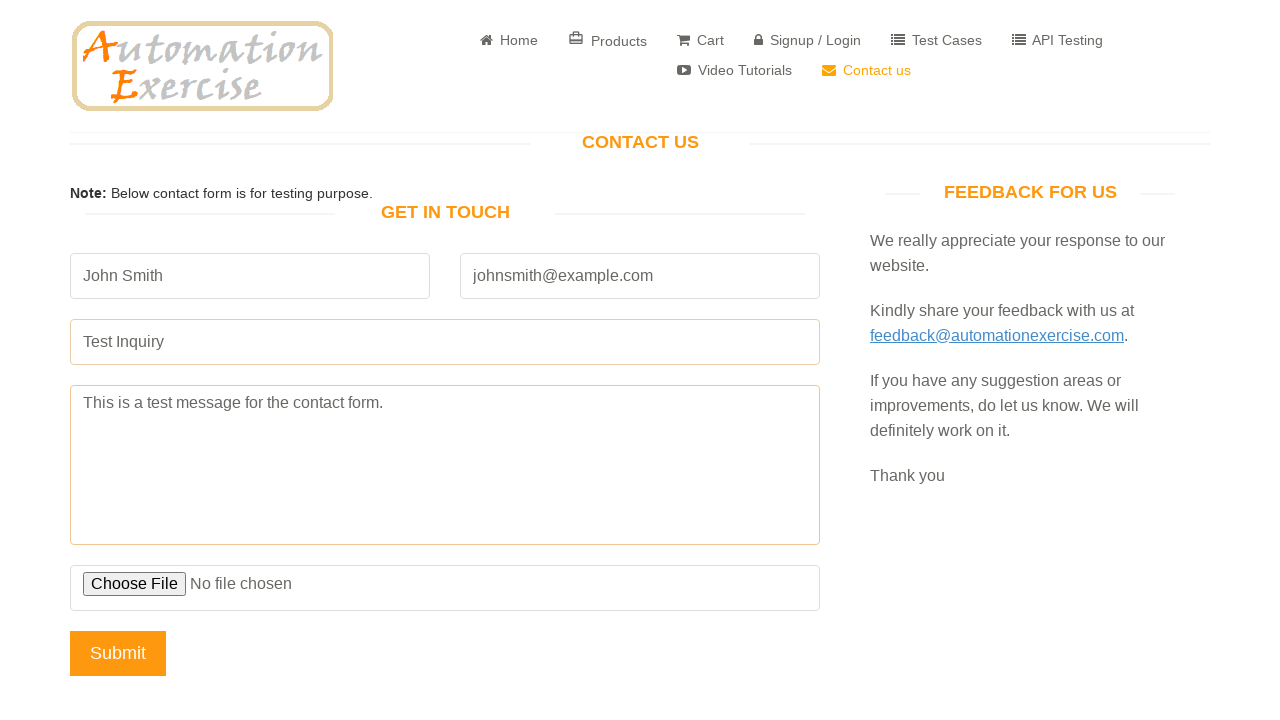

Set up dialog handler to accept alerts
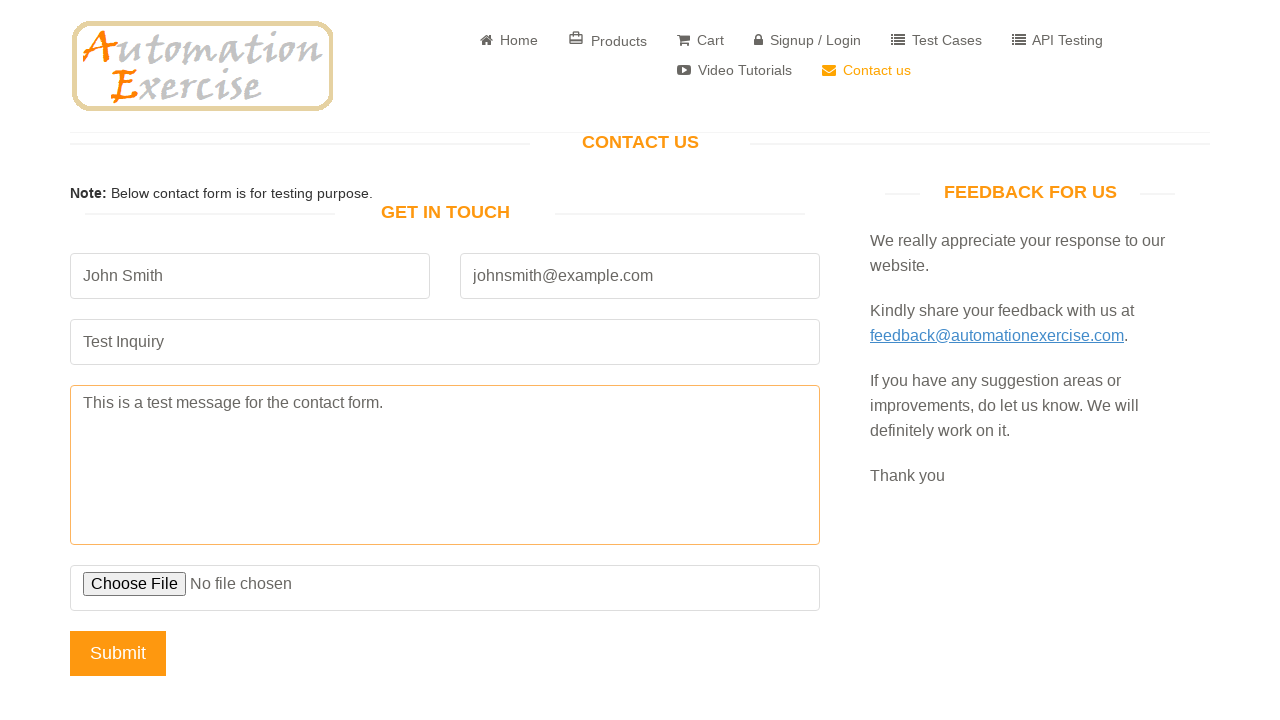

Clicked submit button to submit the contact form at (118, 653) on input[data-qa='submit-button']
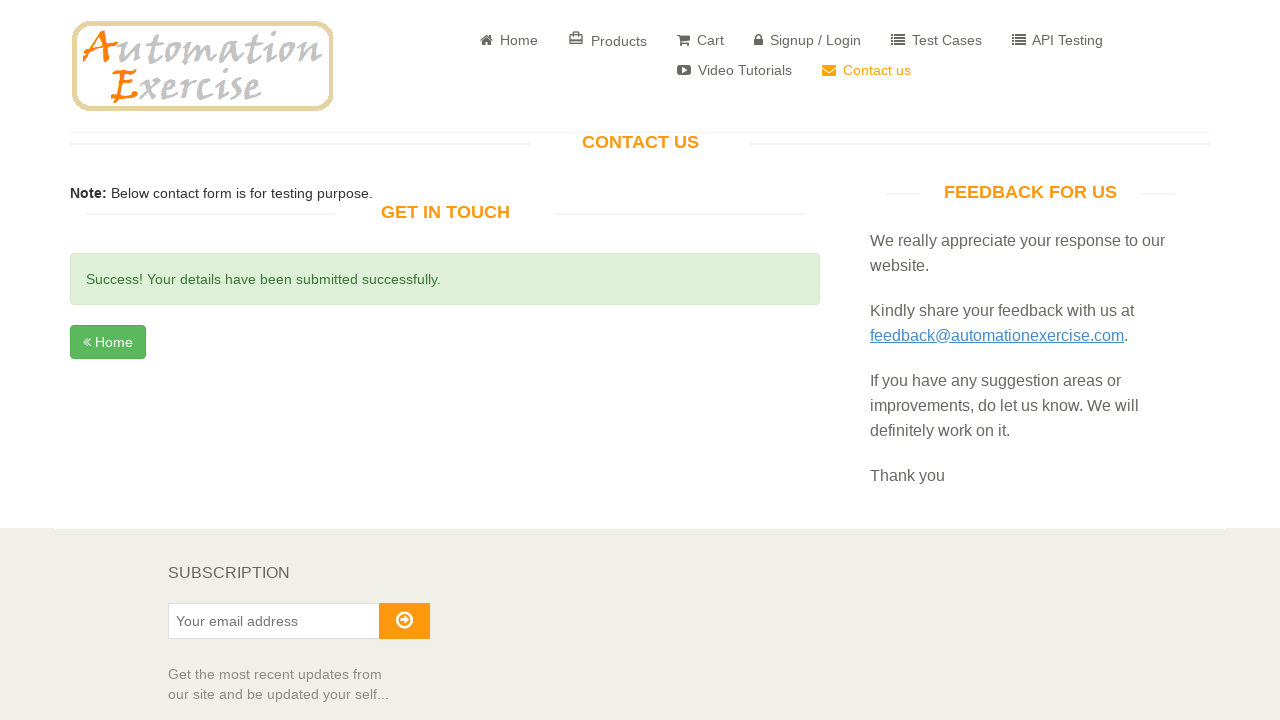

Success message appeared, confirming form submission was successful
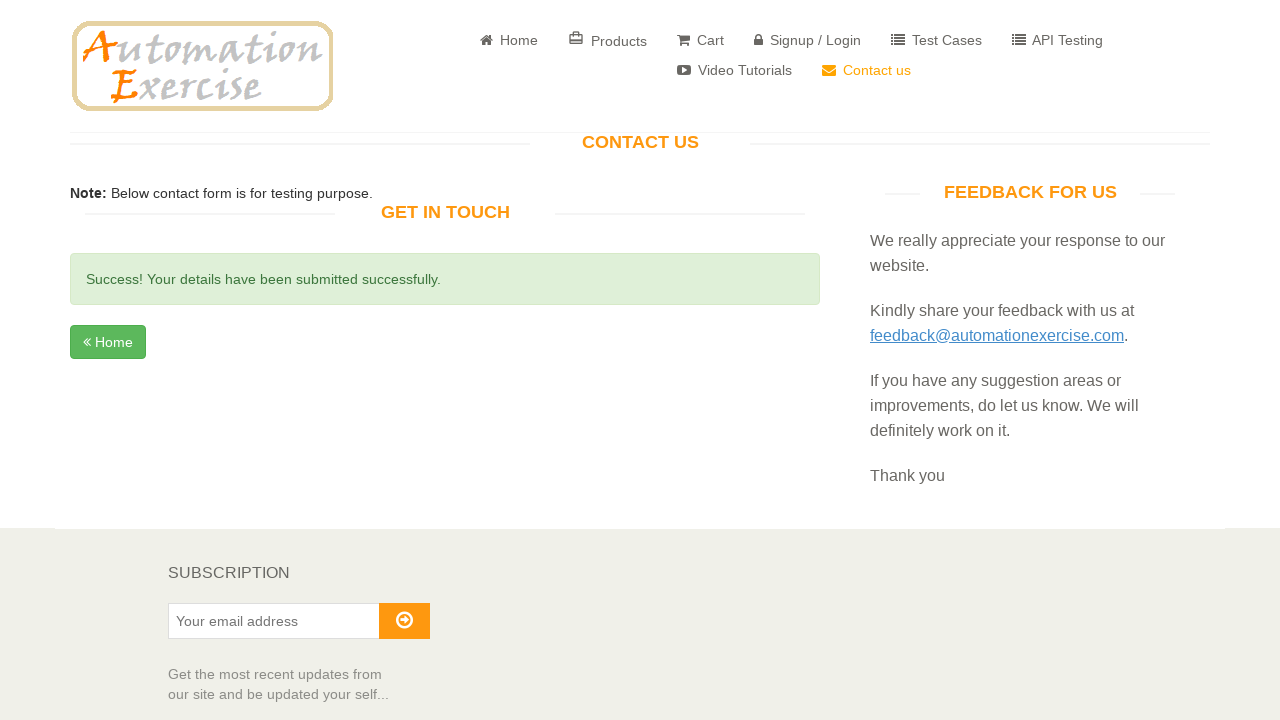

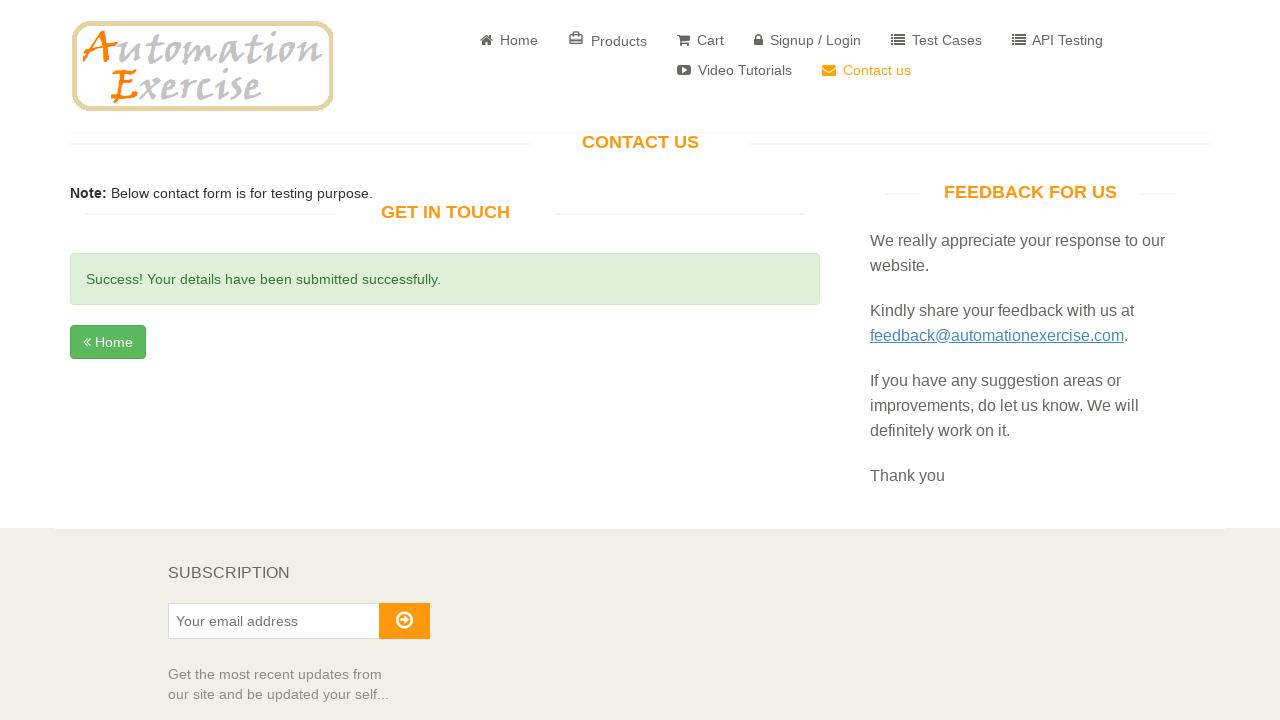